Tests un-marking todo items as complete

Starting URL: https://demo.playwright.dev/todomvc

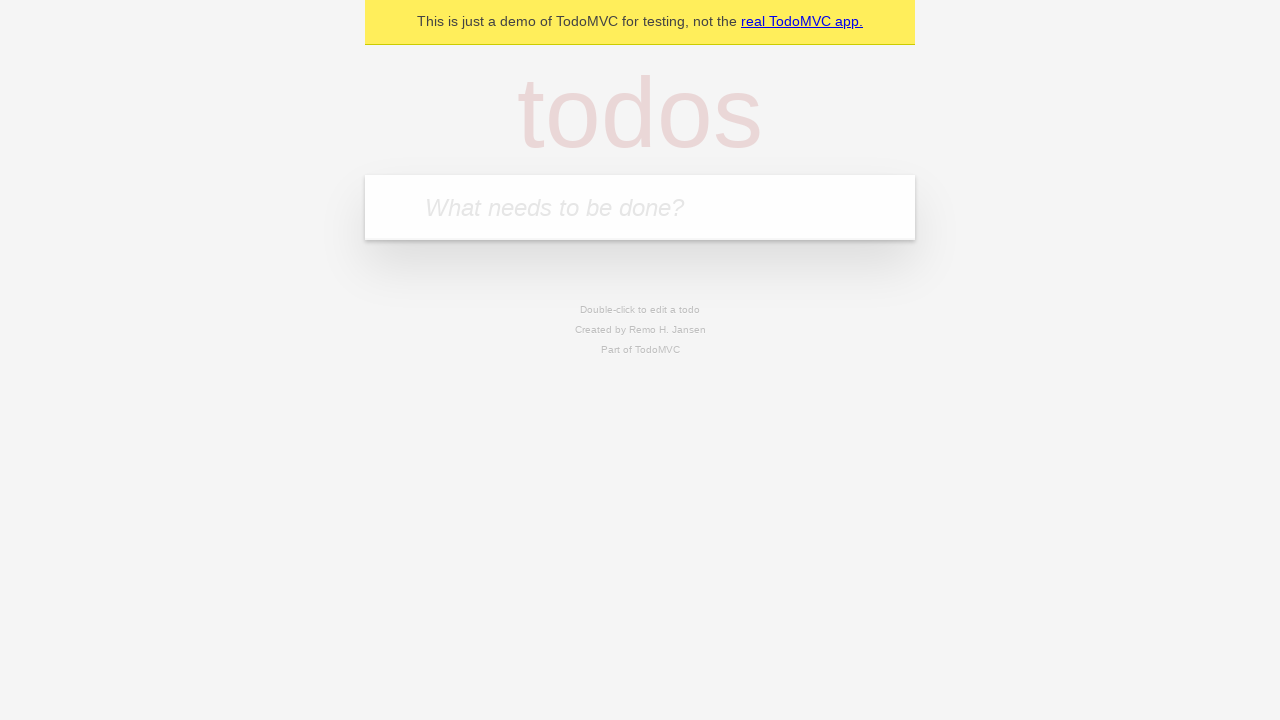

Filled todo input with 'buy some cheese' on internal:attr=[placeholder="What needs to be done?"i]
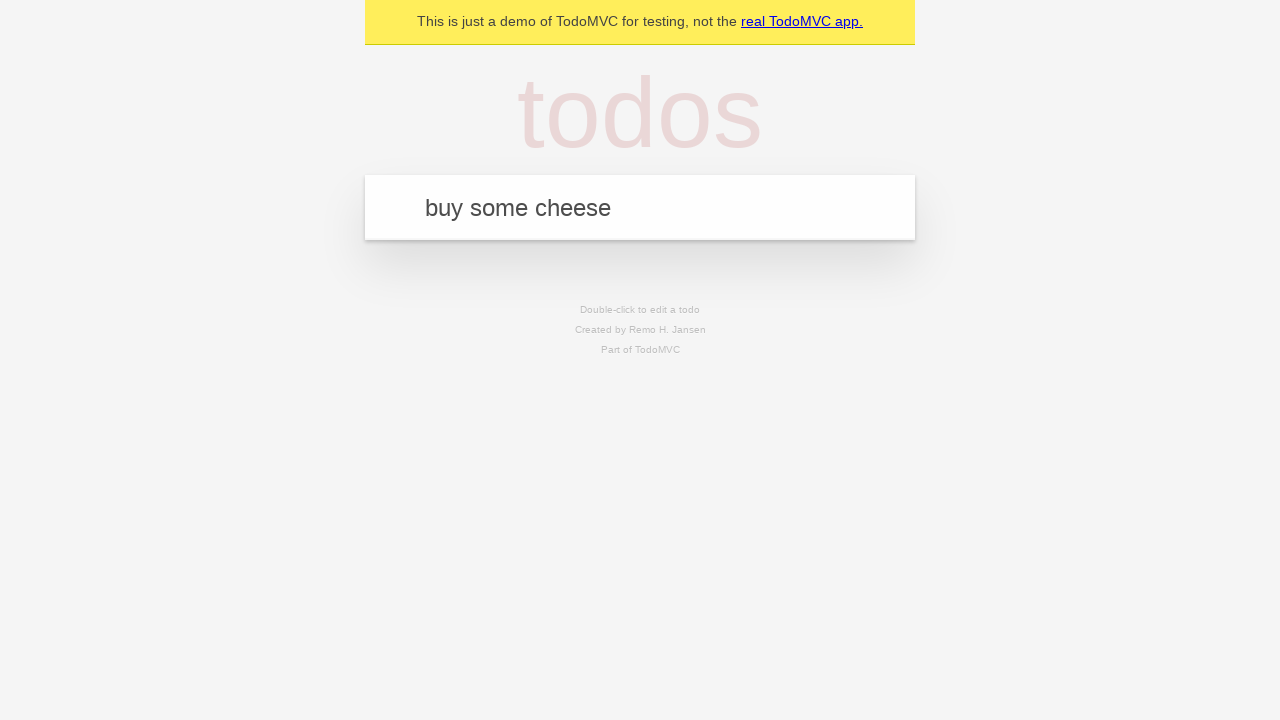

Pressed Enter to add first todo item on internal:attr=[placeholder="What needs to be done?"i]
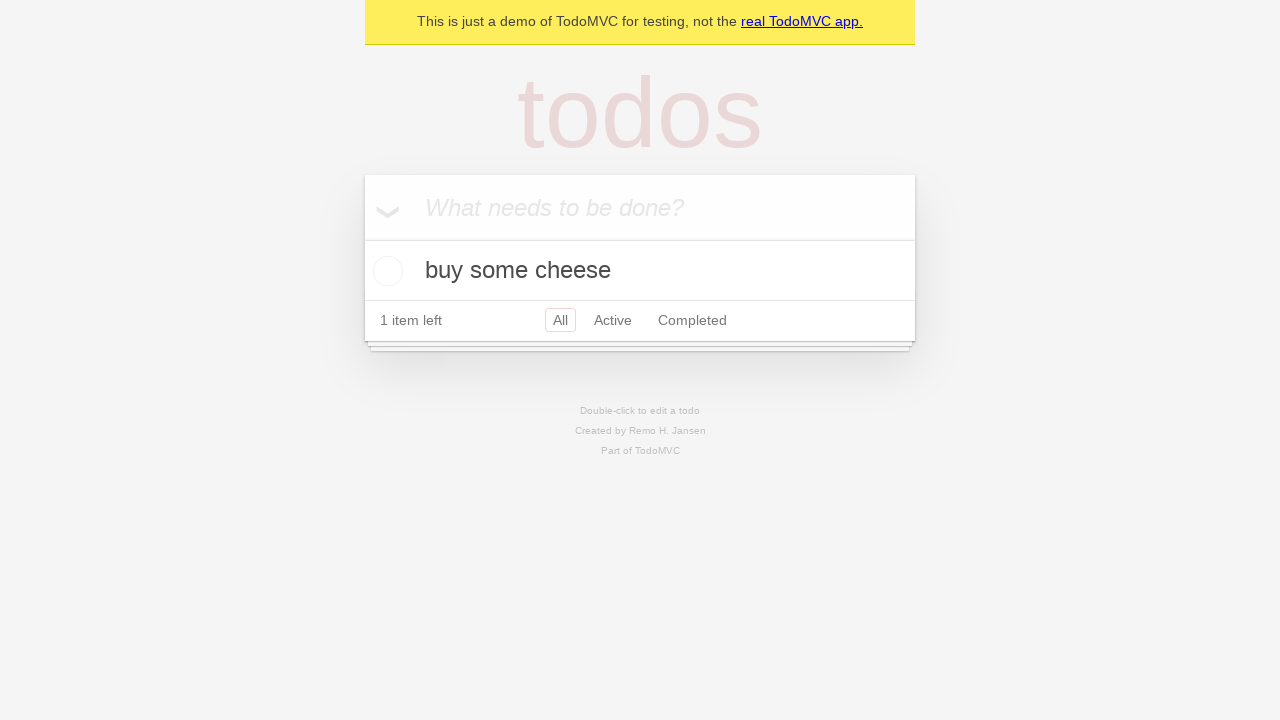

Filled todo input with 'feed the cat' on internal:attr=[placeholder="What needs to be done?"i]
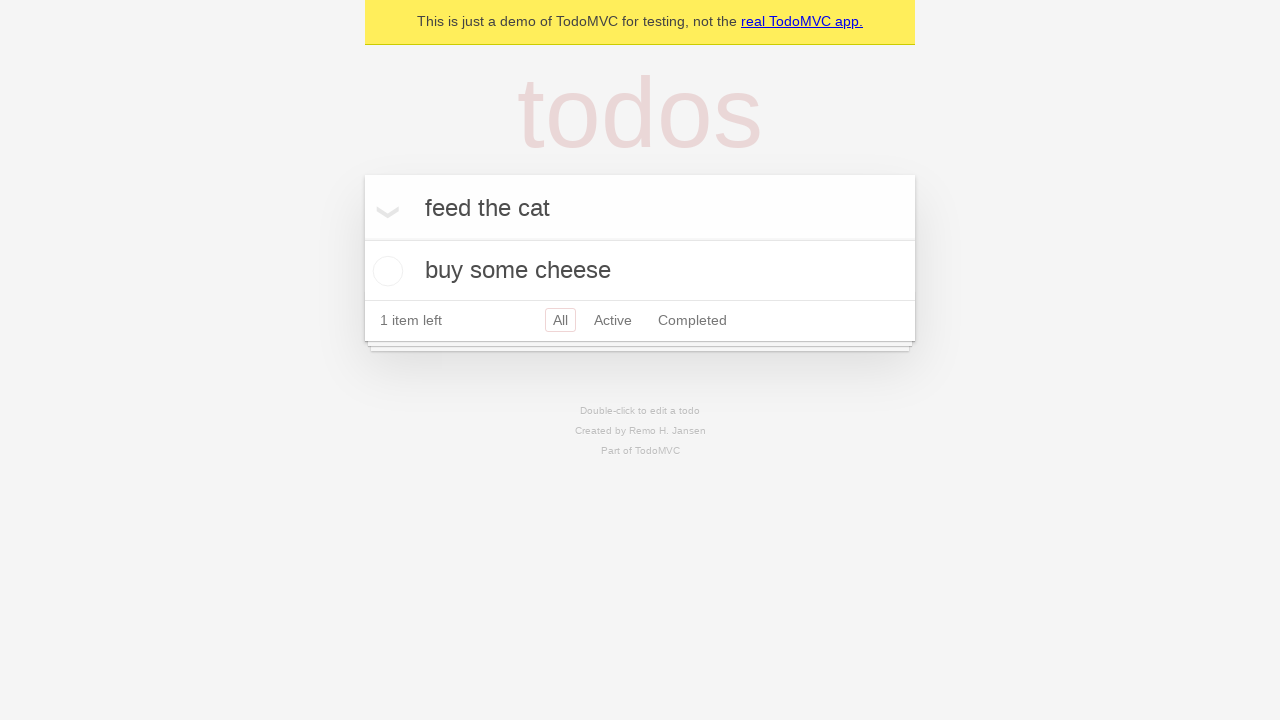

Pressed Enter to add second todo item on internal:attr=[placeholder="What needs to be done?"i]
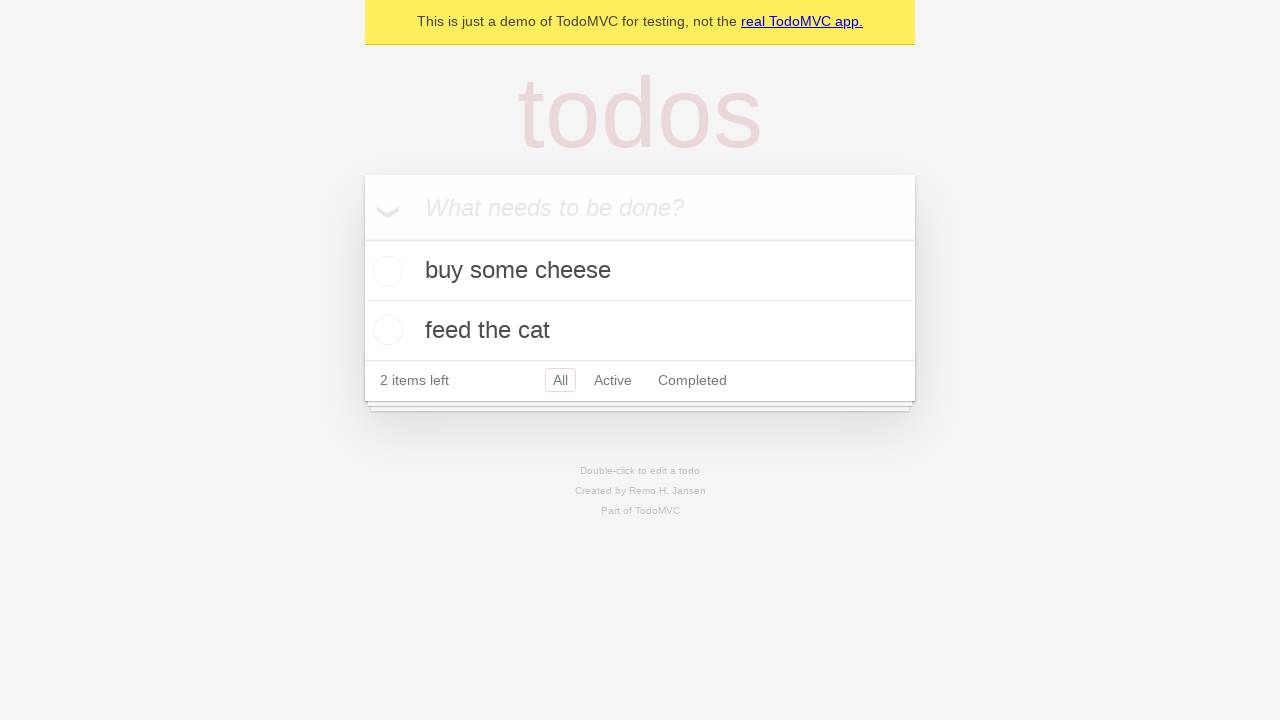

Checked the first todo item 'buy some cheese' at (385, 271) on internal:testid=[data-testid="todo-item"s] >> nth=0 >> internal:role=checkbox
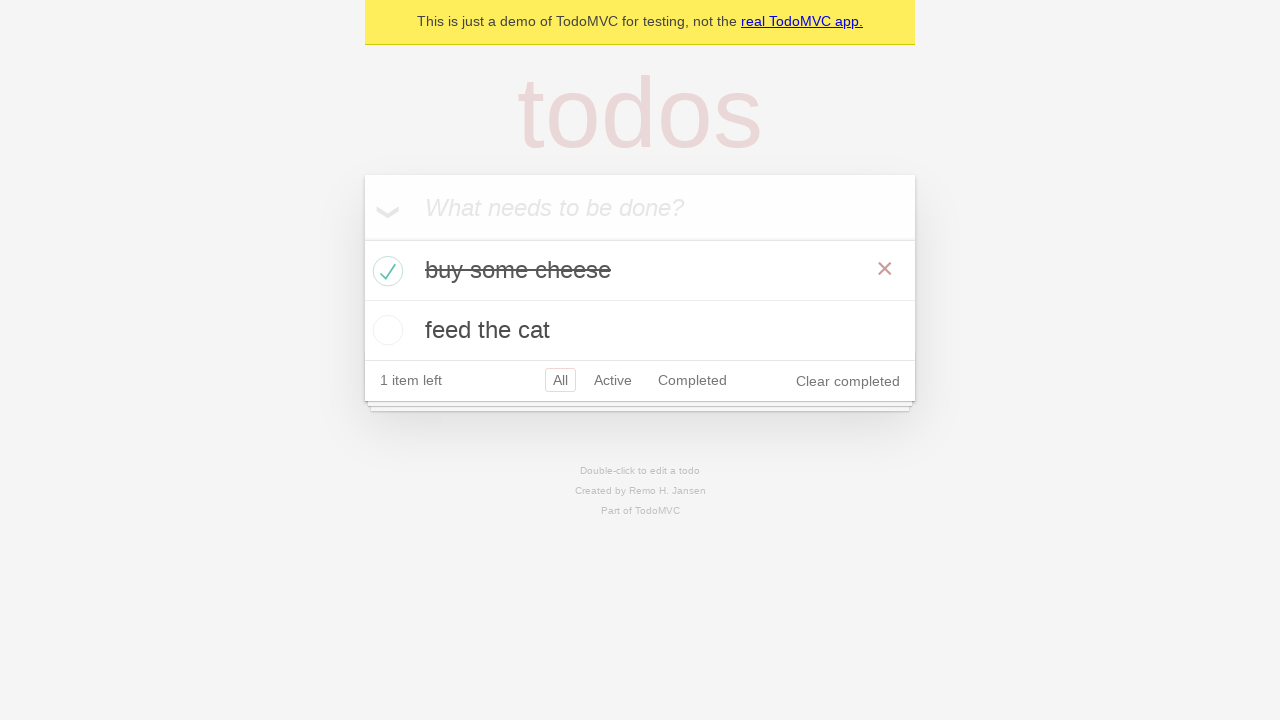

Unchecked the first todo item to mark it as incomplete at (385, 271) on internal:testid=[data-testid="todo-item"s] >> nth=0 >> internal:role=checkbox
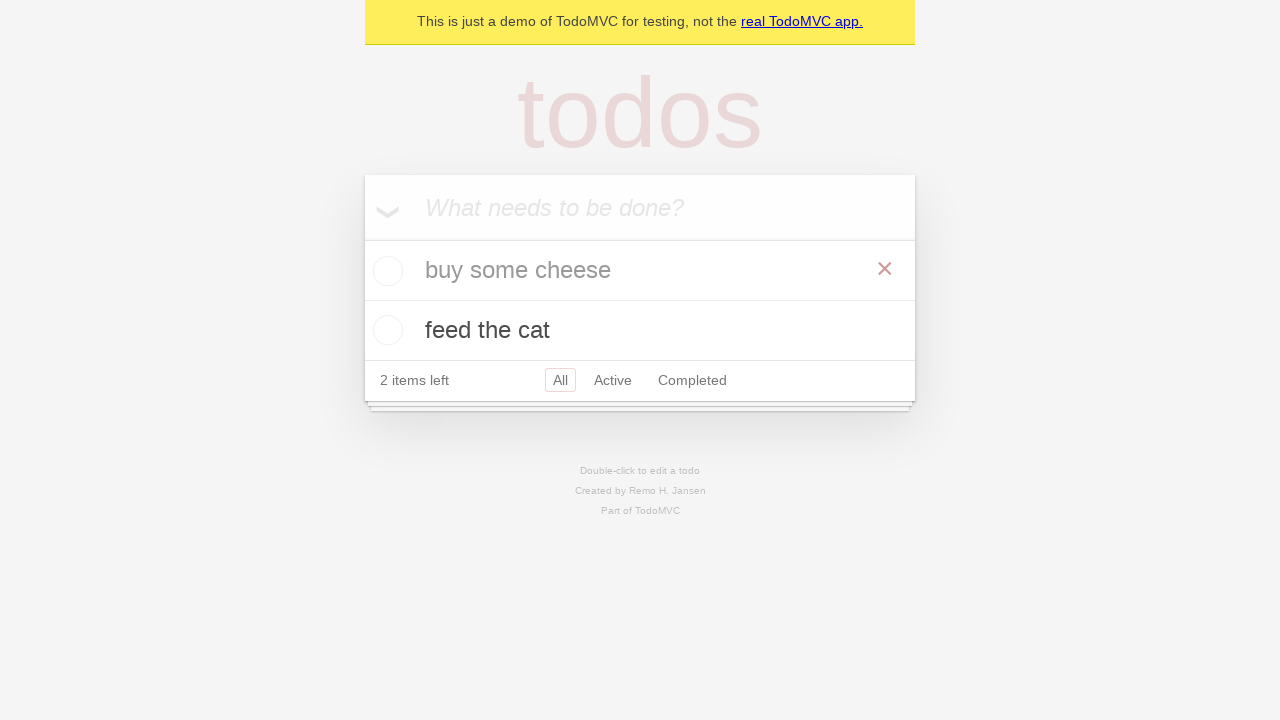

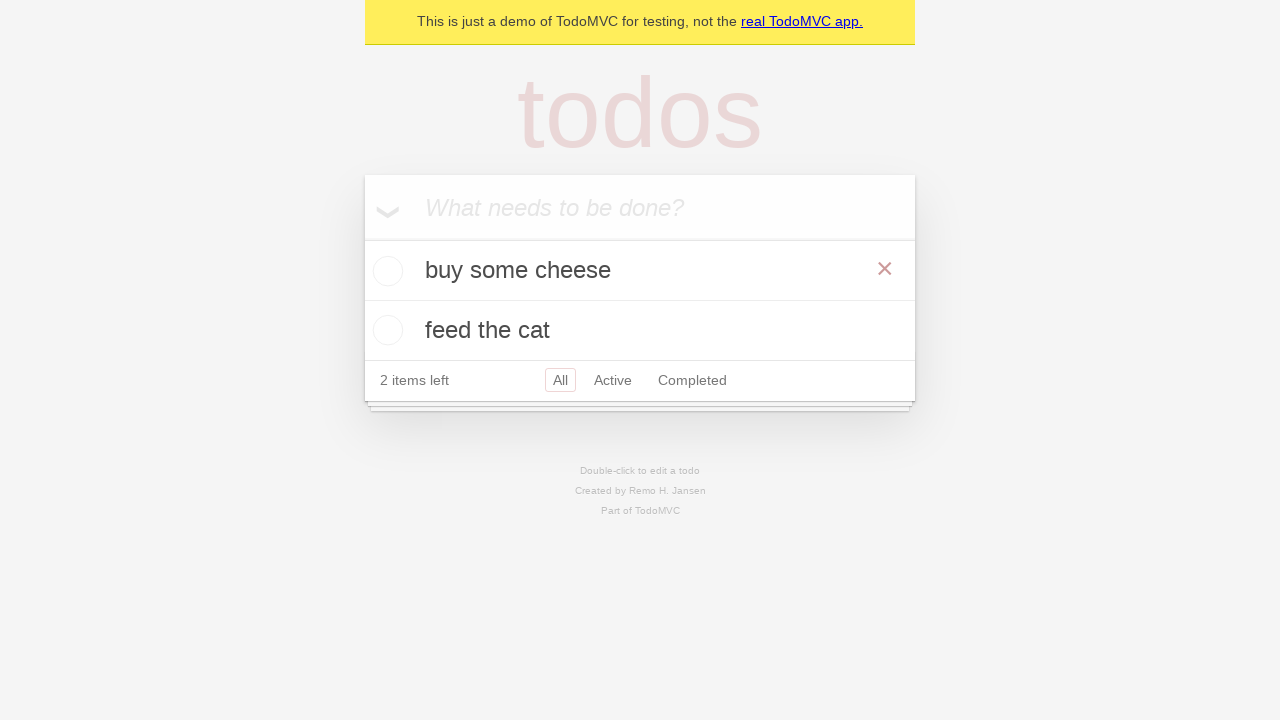